Tests date picker interaction on SpiceJet flight booking website by clicking on the departure date field using JavaScript execution

Starting URL: https://www.spicejet.com/

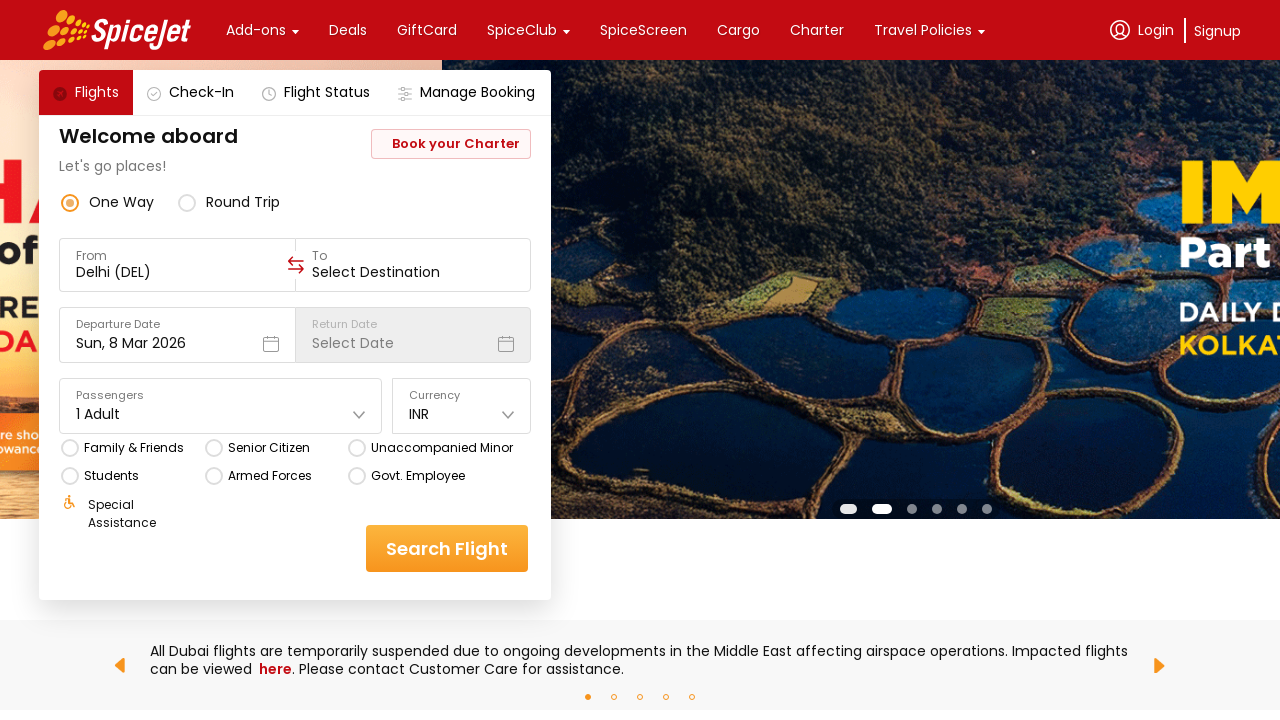

Clicked departure date picker field using JavaScript execution
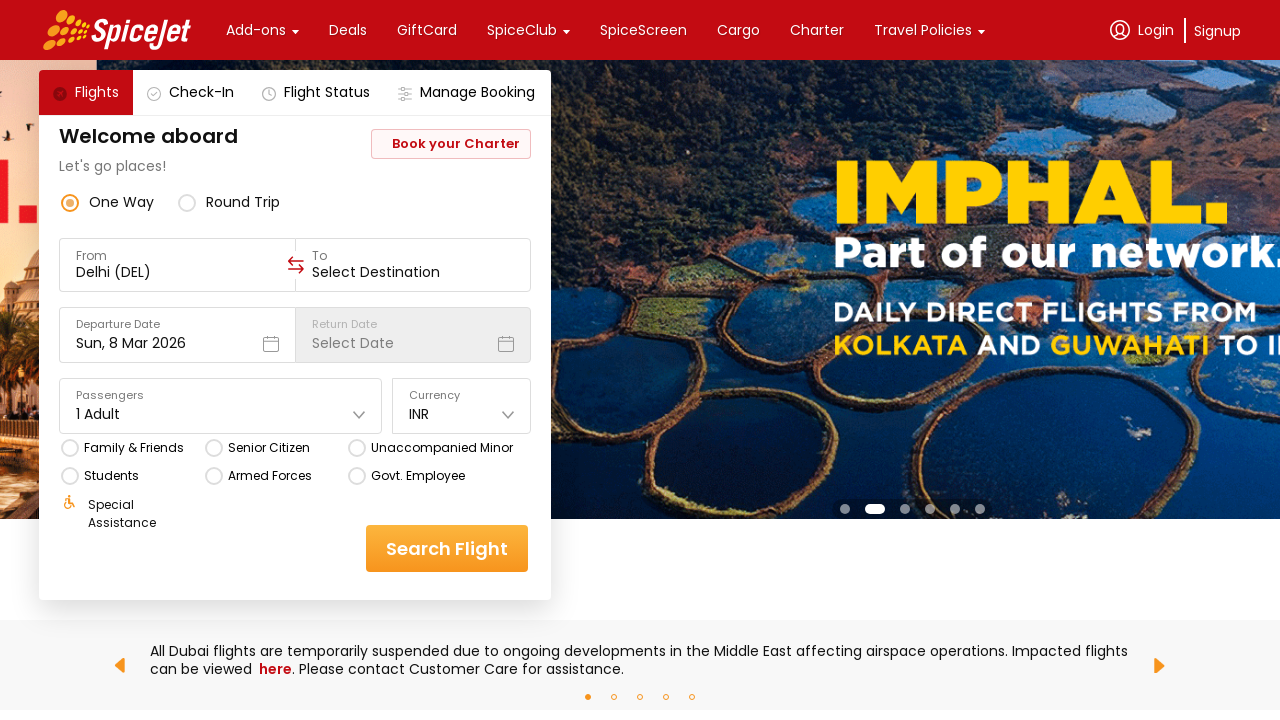

Waited for date picker to appear
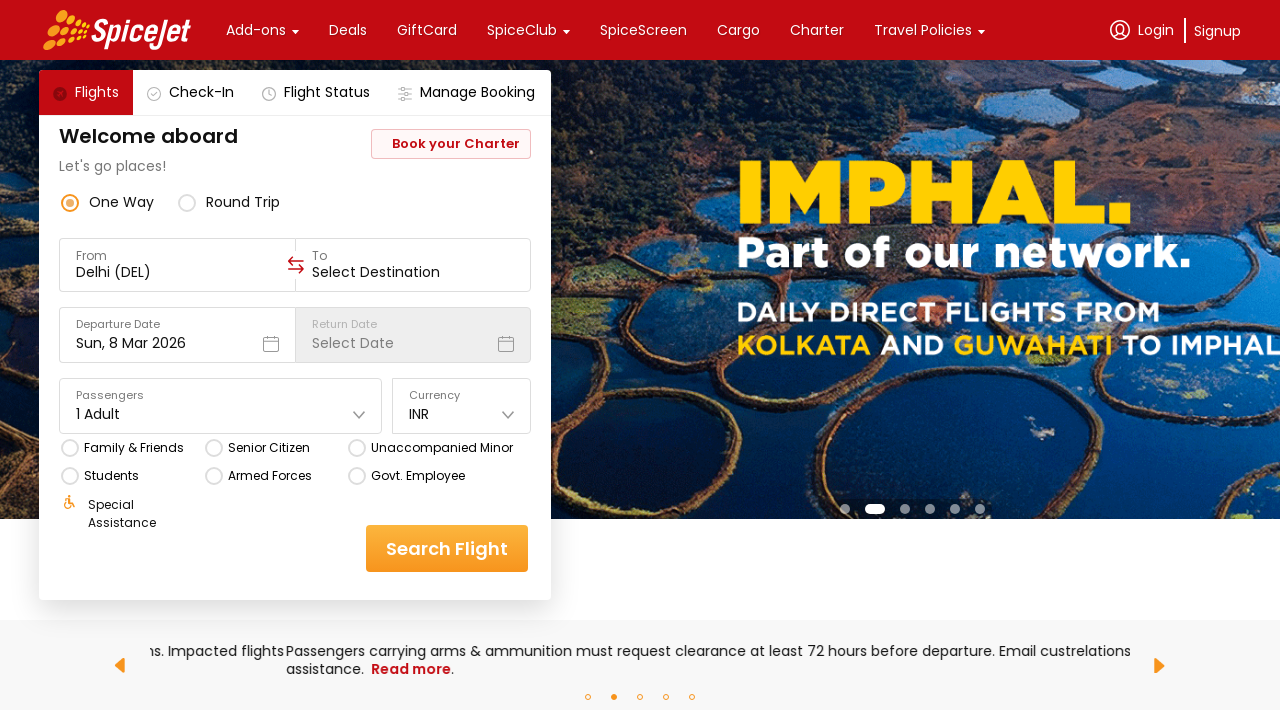

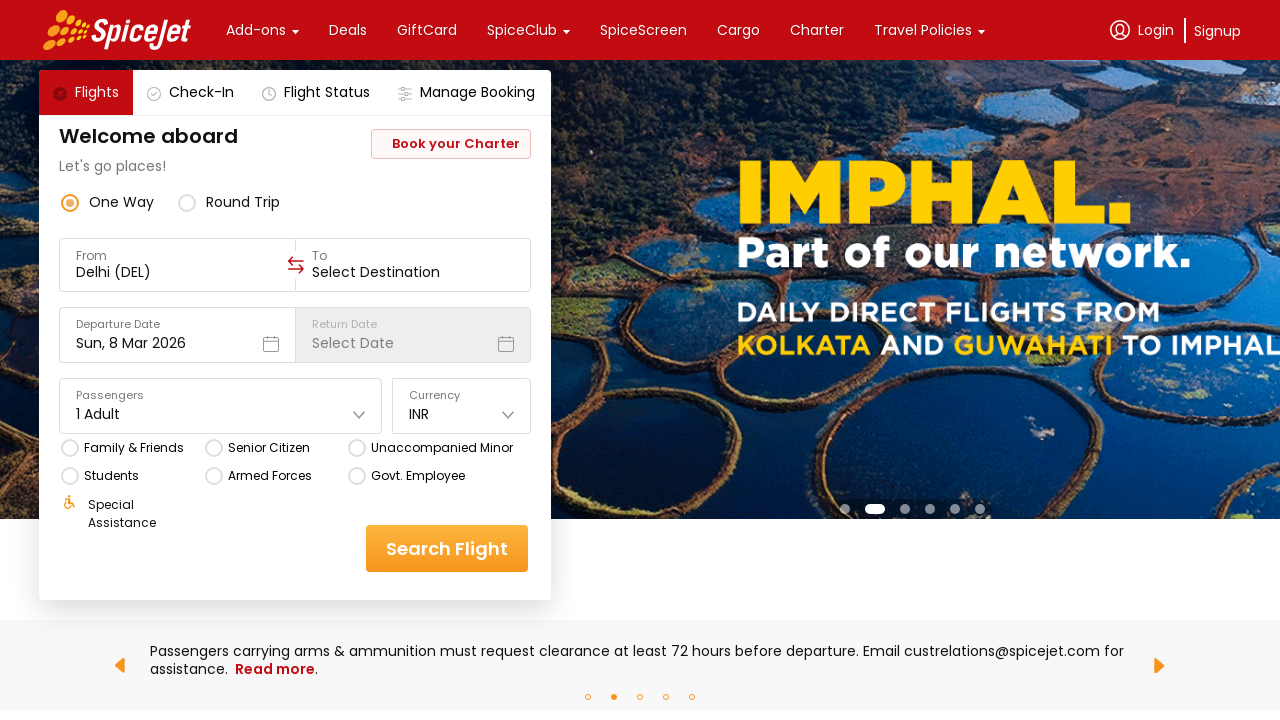